Tests applying an invalid promo code and verifying error message

Starting URL: https://shopdemo.e-junkie.com/

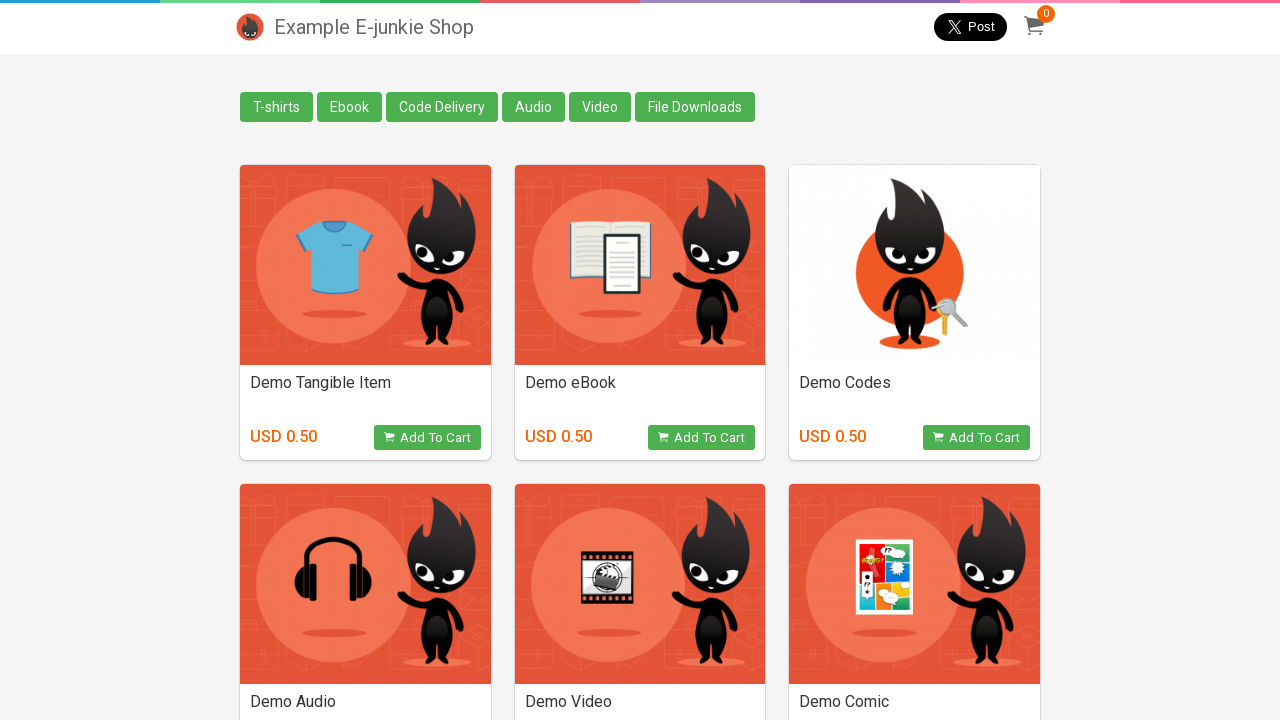

Clicked add to cart button for second product at (702, 438) on (//*[@class='basicDetails'])[2]/button
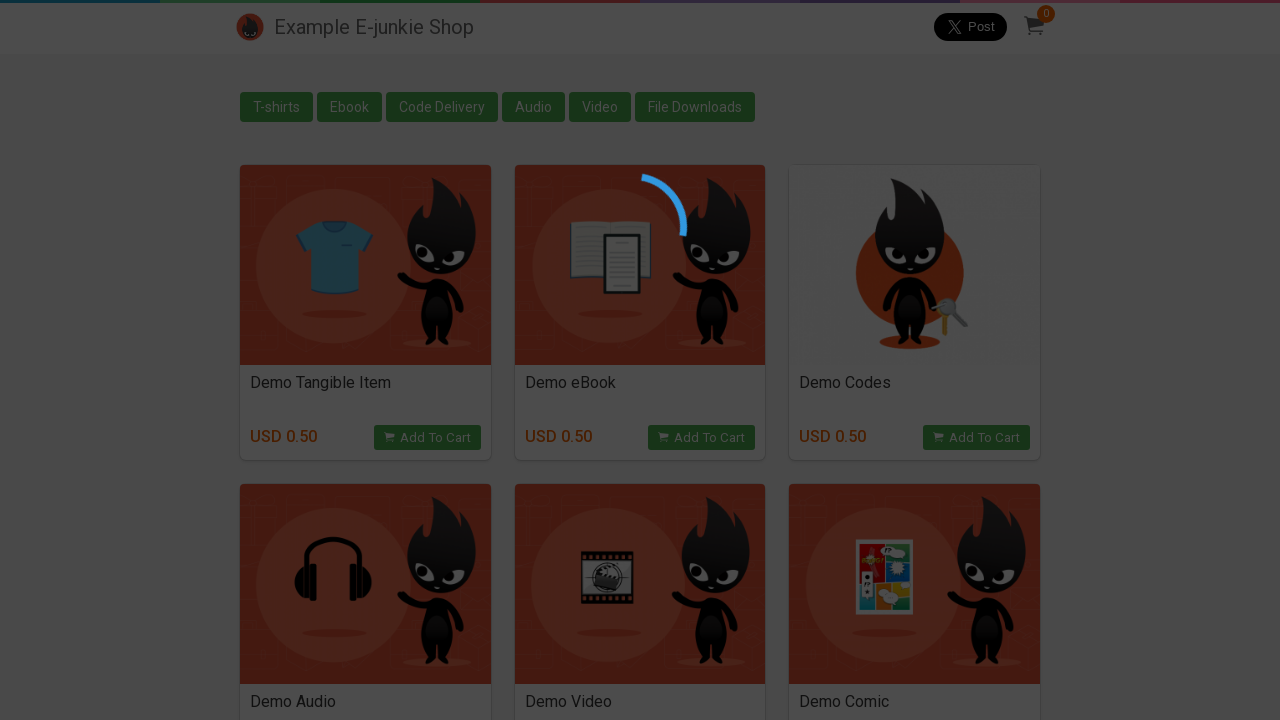

Located cart iframe
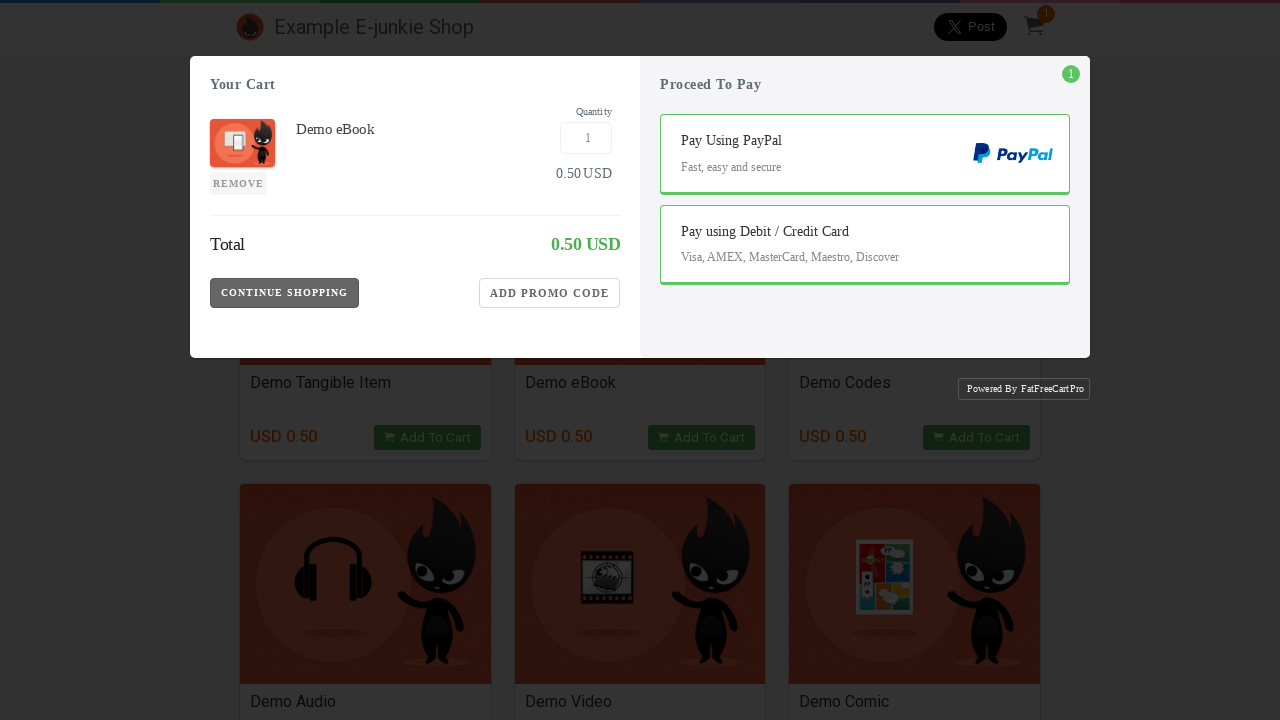

Clicked add promo code button at (550, 318) on iframe[class='EJIframeV3 EJOverlayV3'] >> internal:control=enter-frame >> .Apply
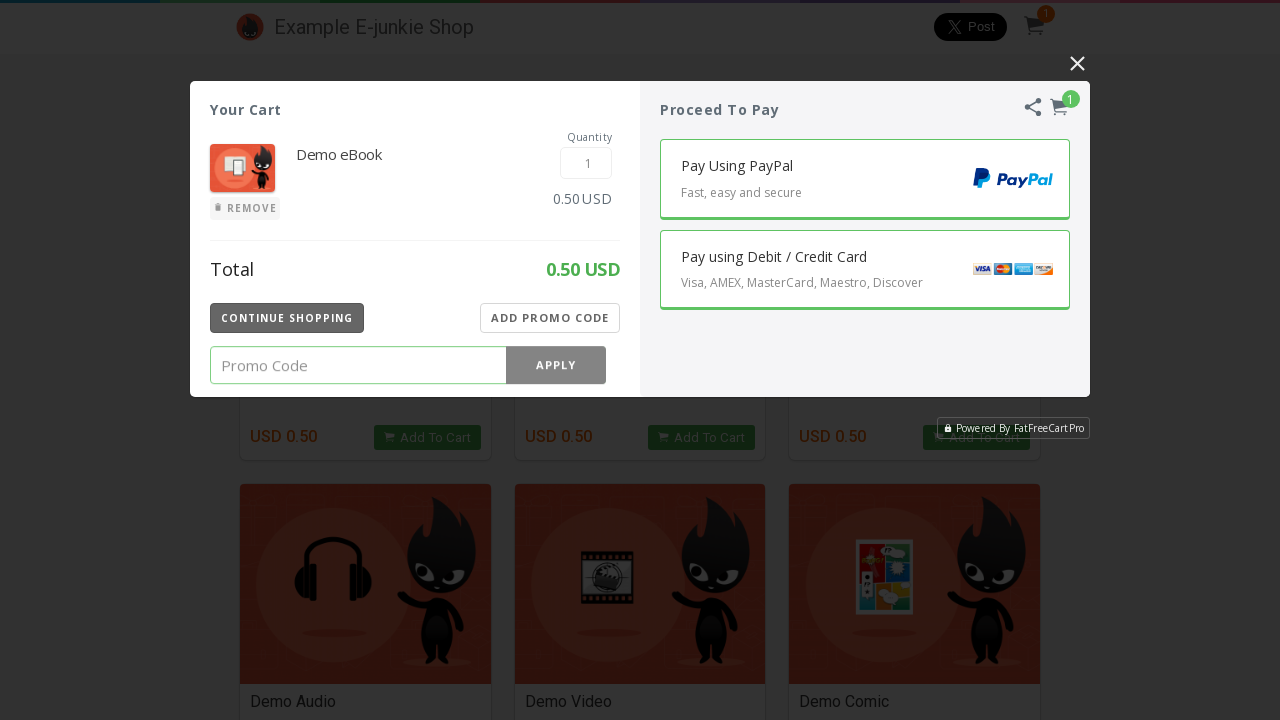

Entered invalid promo code '123456789' on iframe[class='EJIframeV3 EJOverlayV3'] >> internal:control=enter-frame >> .Promo
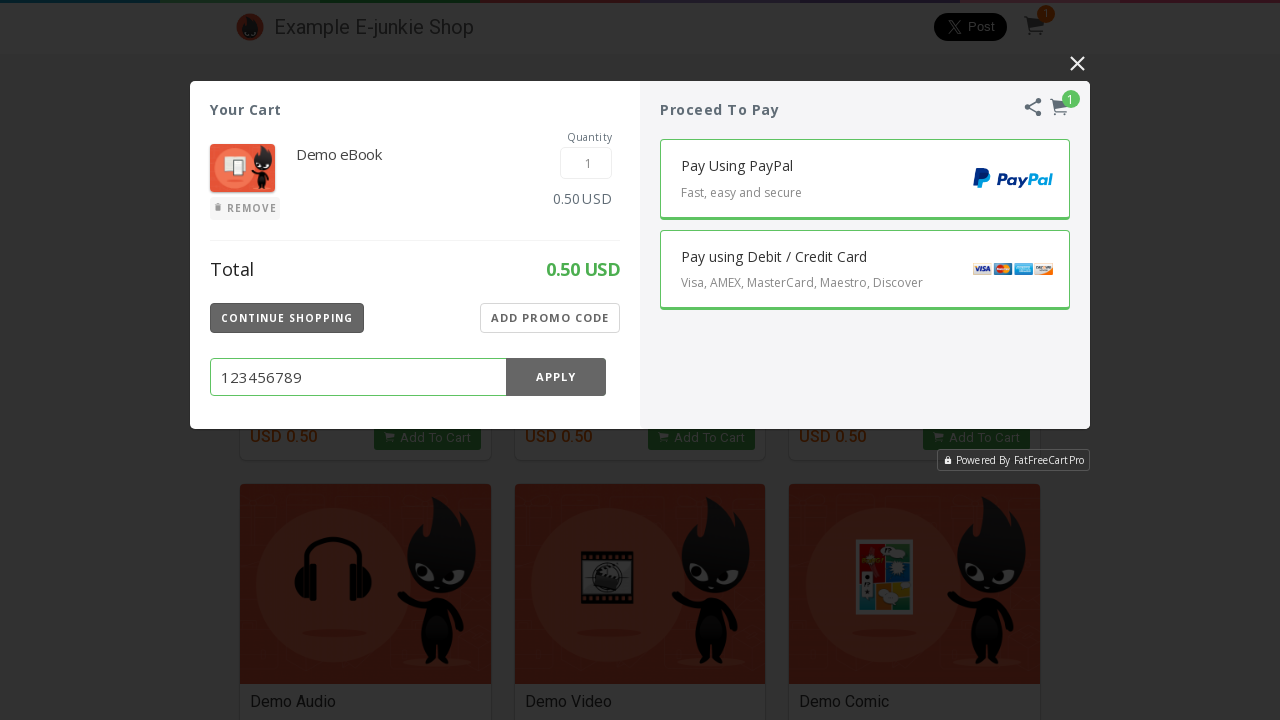

Clicked promo code apply button at (556, 377) on iframe[class='EJIframeV3 EJOverlayV3'] >> internal:control=enter-frame >> .Promo
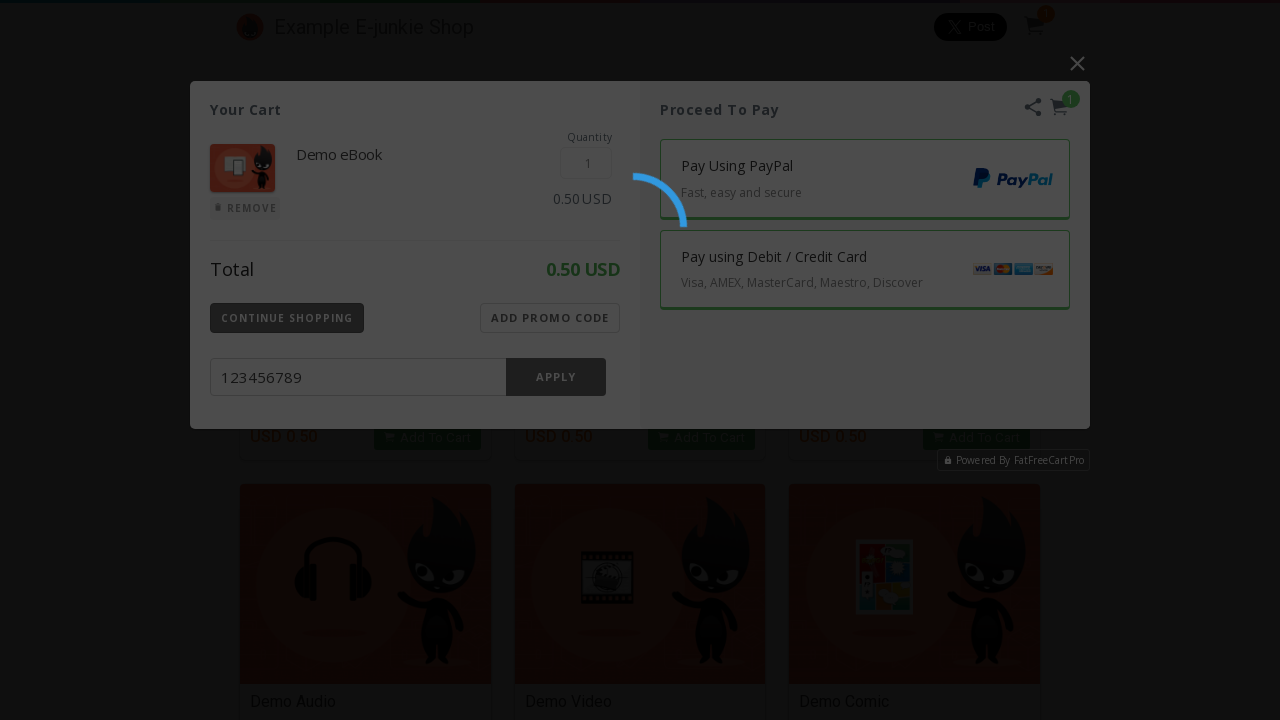

Error message appeared in SnackBar
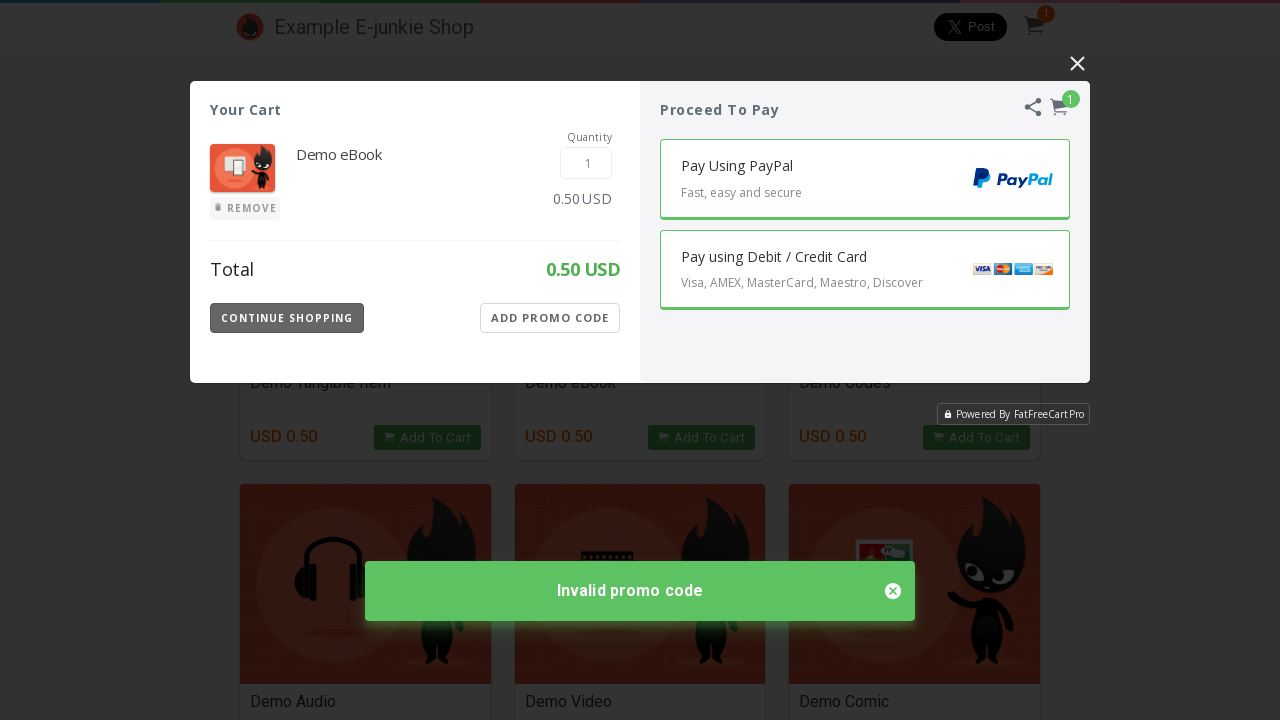

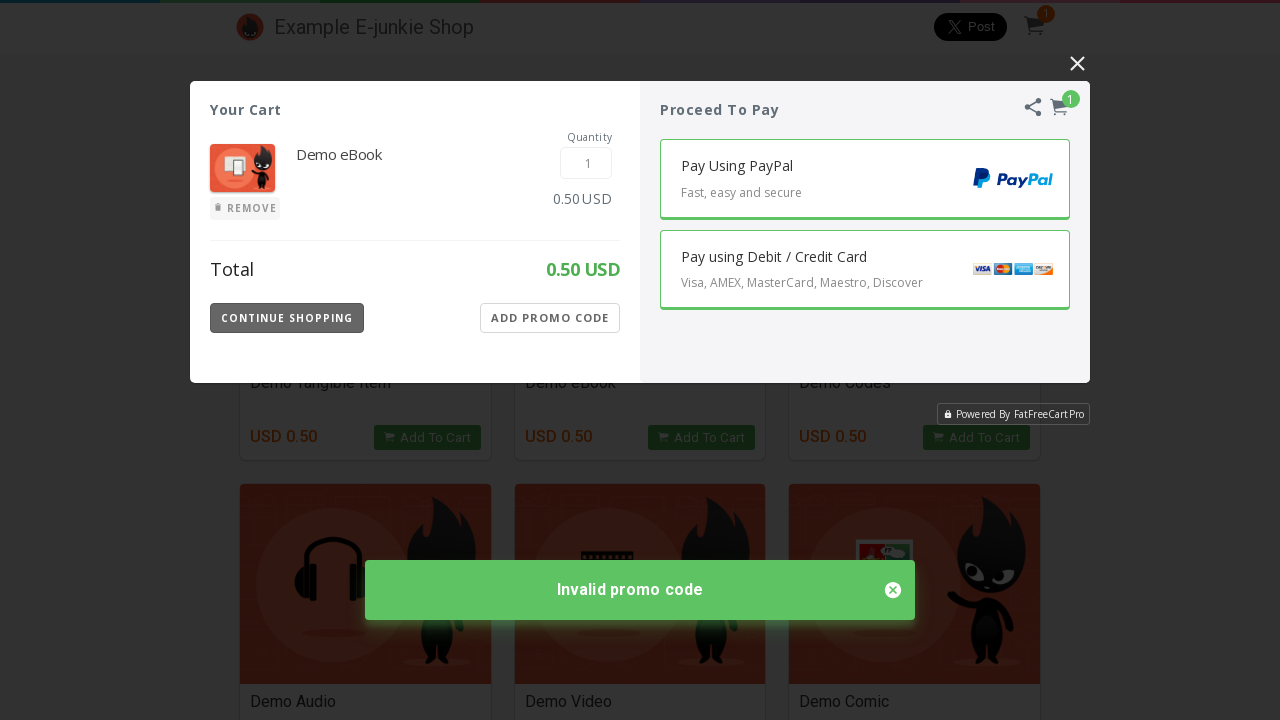